Solves a math problem by reading a value, calculating a mathematical function, and submitting the answer along with checkbox and radio button selections

Starting URL: https://suninjuly.github.io/math.html

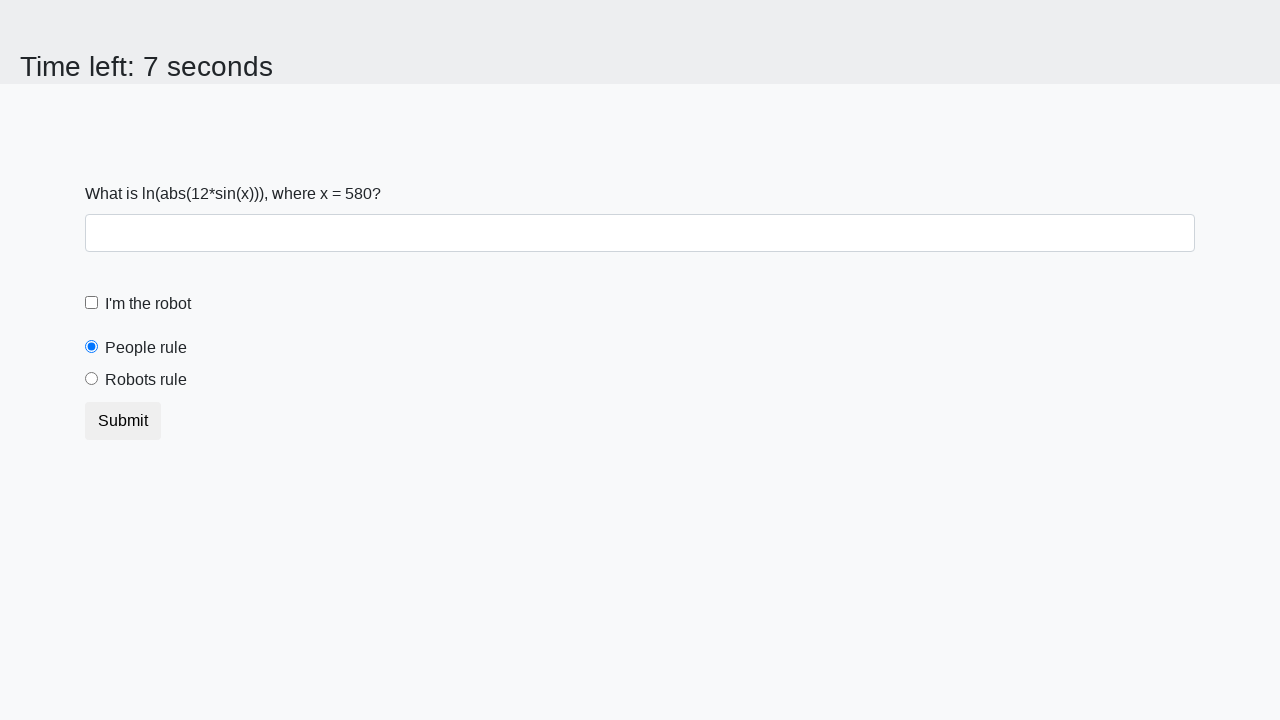

Read x value from input field
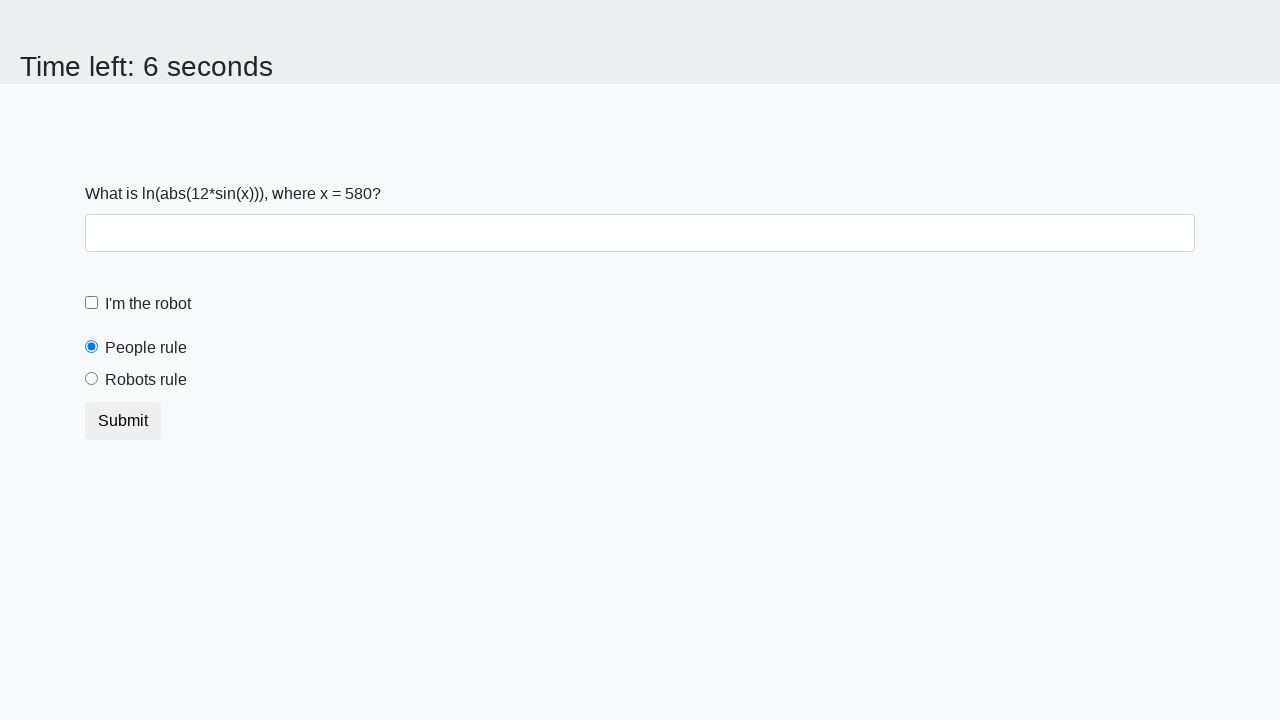

Calculated mathematical function result: 2.4124260657718763
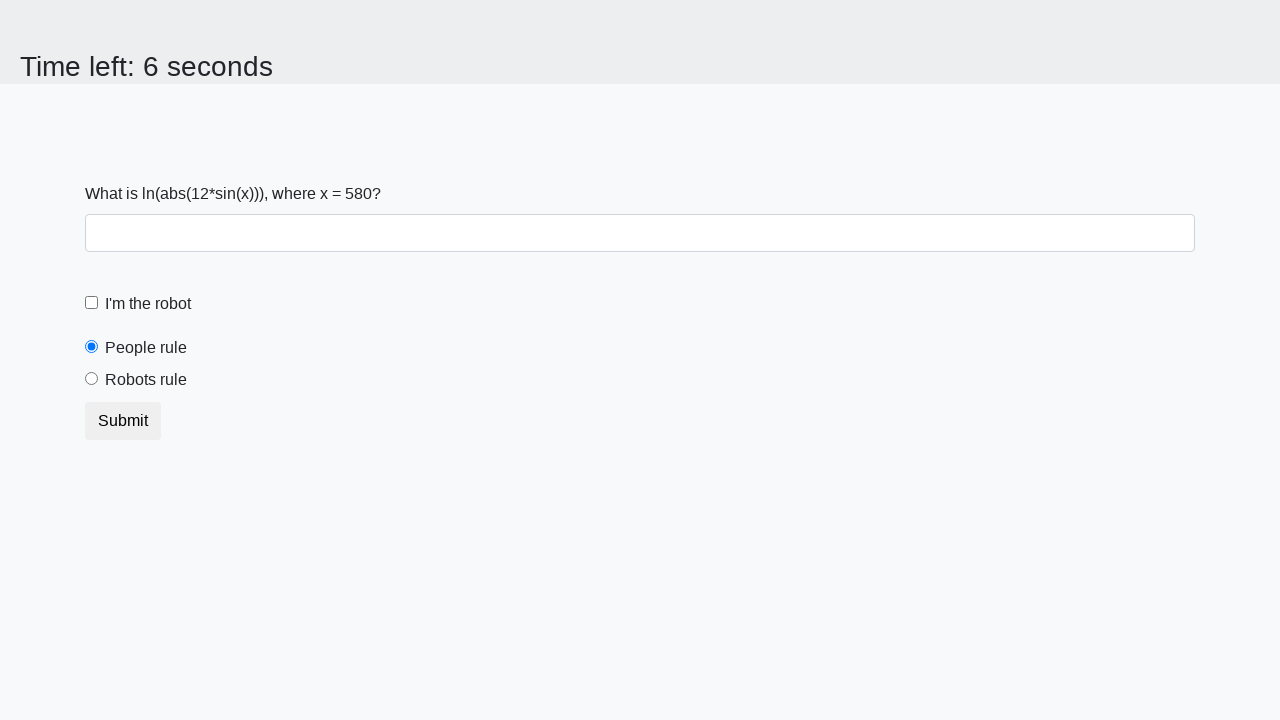

Entered calculated answer in text field on #answer
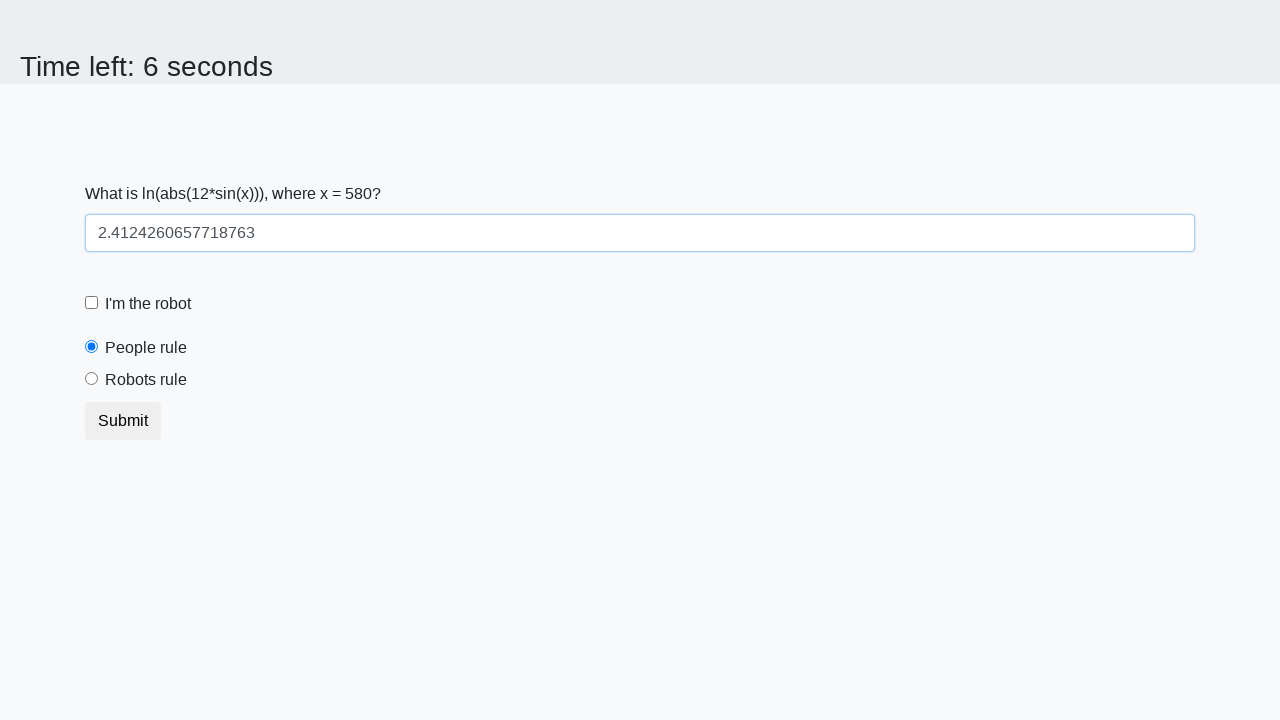

Clicked 'I'm the robot' checkbox at (92, 303) on #robotCheckbox
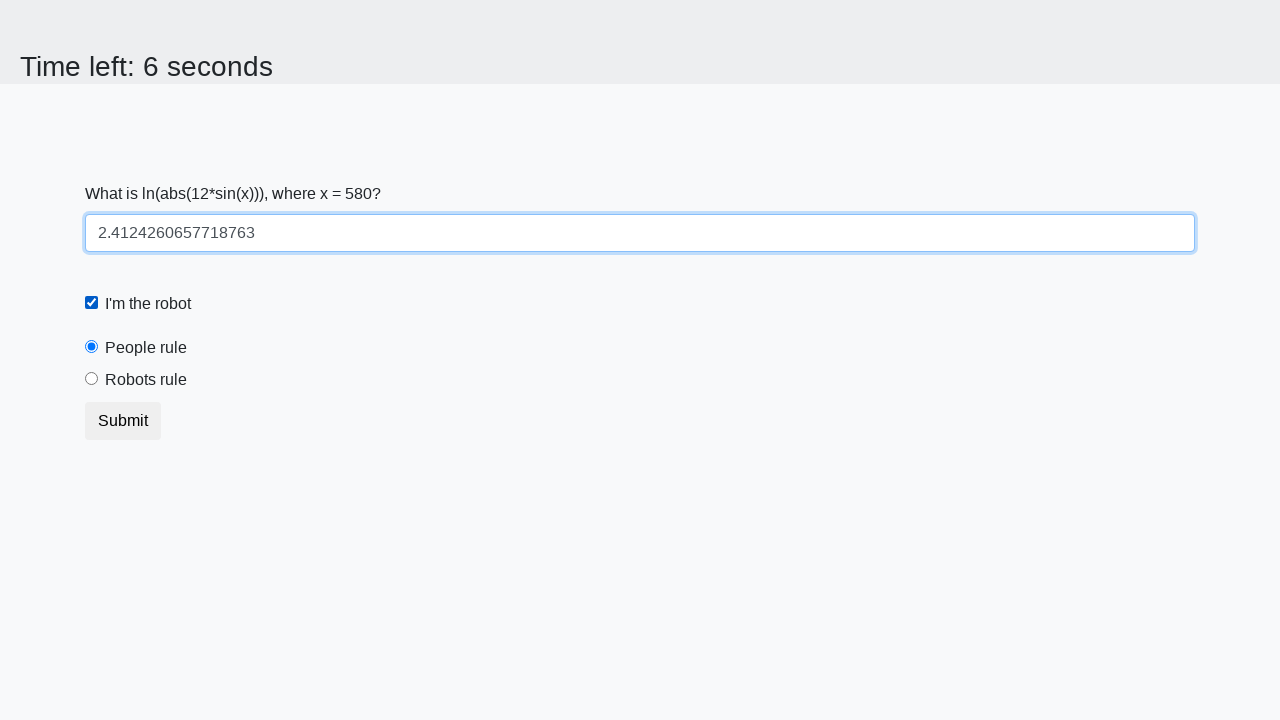

Selected 'Robots rule' radio button at (92, 379) on #robotsRule
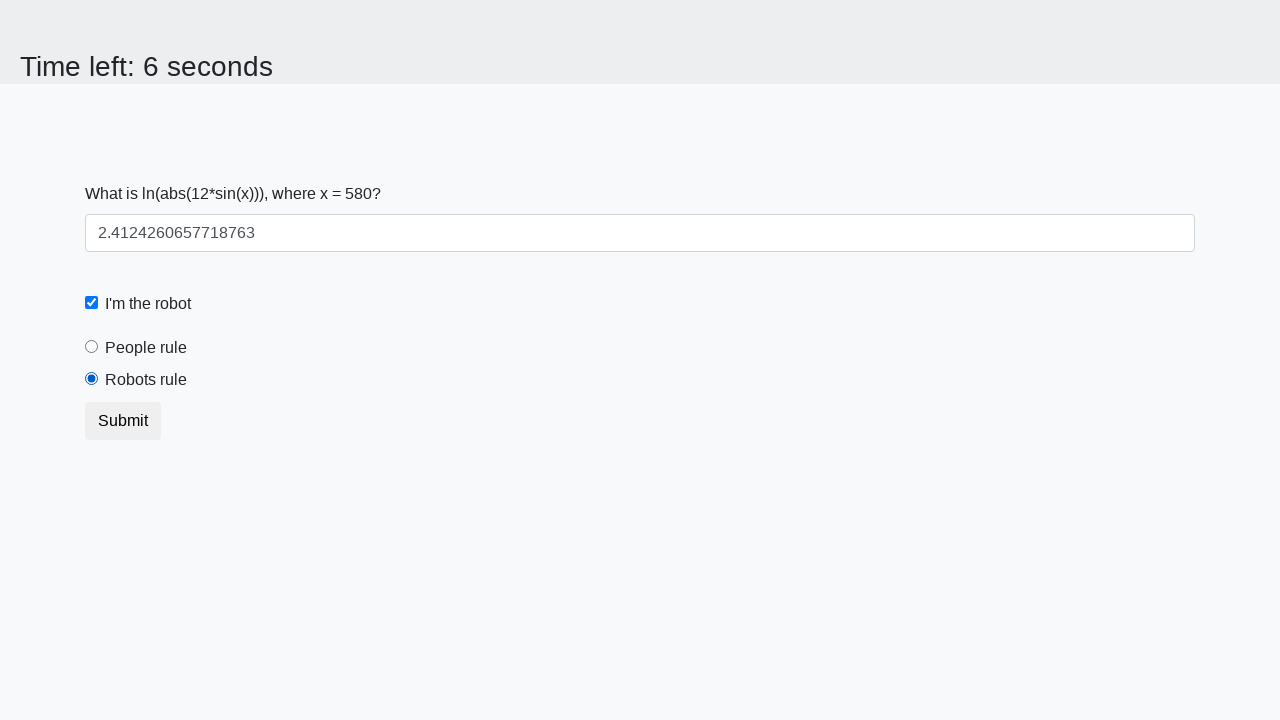

Clicked submit button to submit the form at (123, 421) on .btn
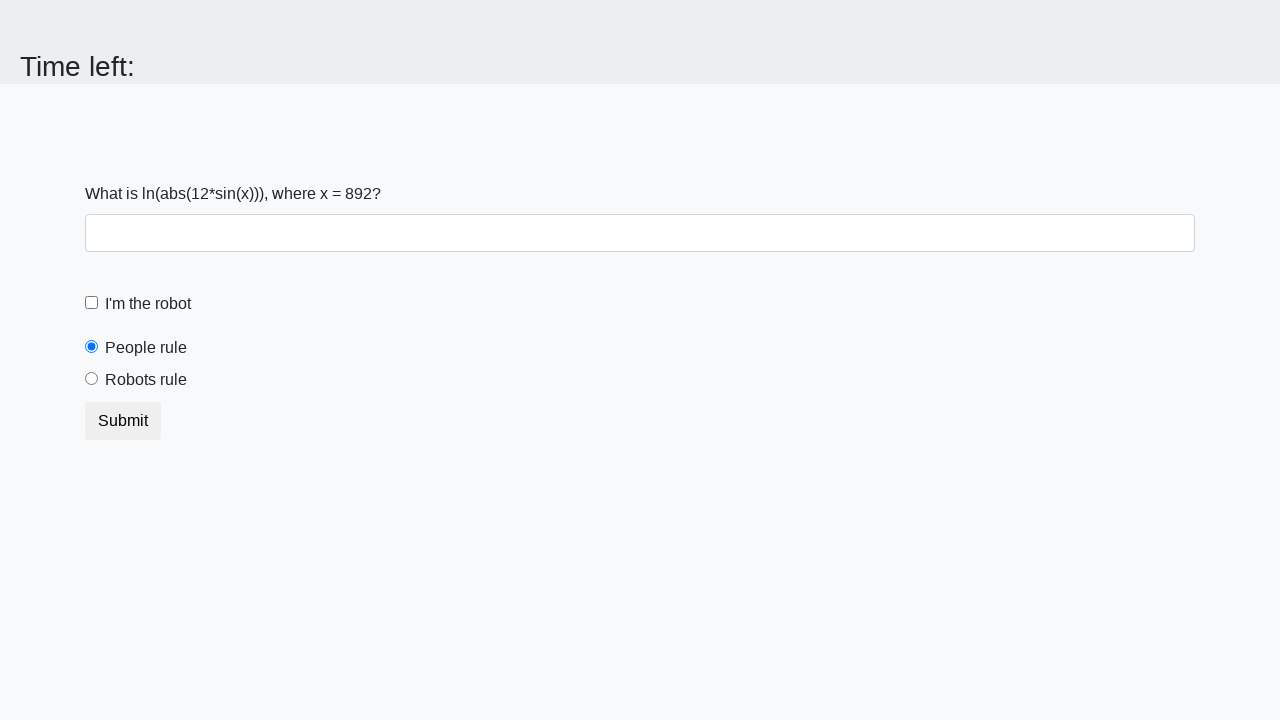

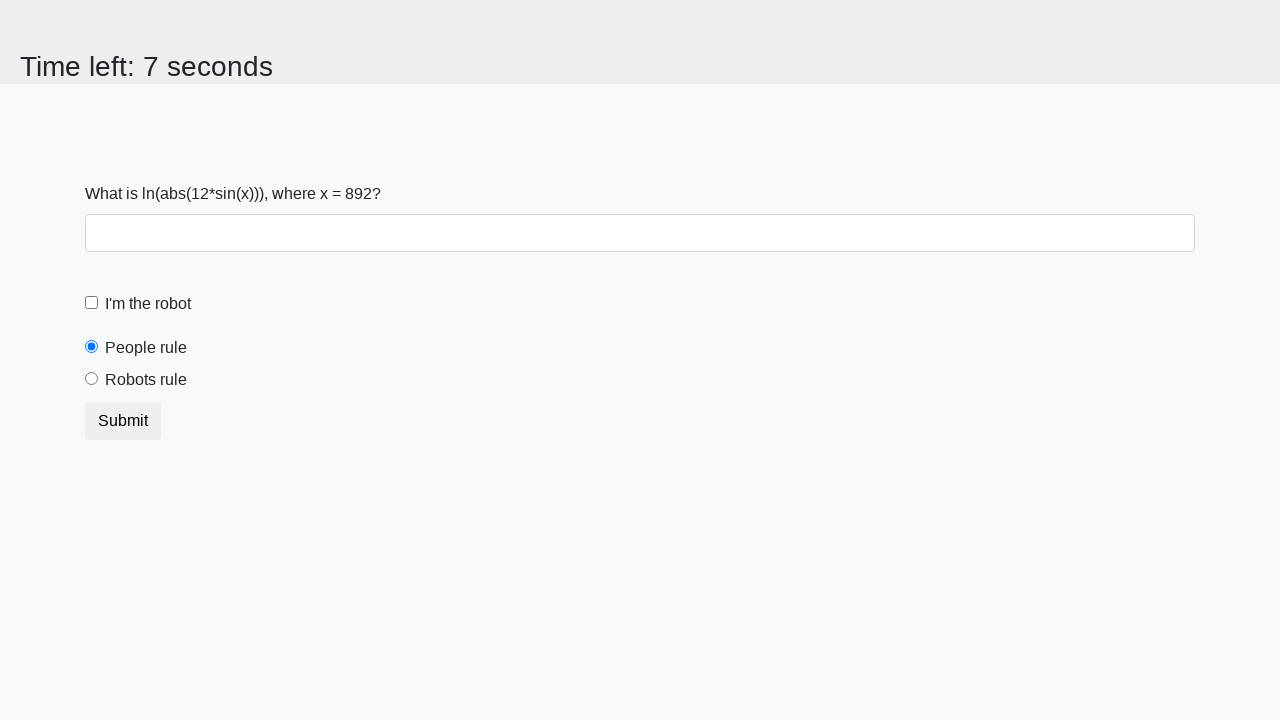